Tests frame handling by switching between multiple iframes and the main document, filling forms in different contexts

Starting URL: https://www.hyrtutorials.com/p/frames-practice.html

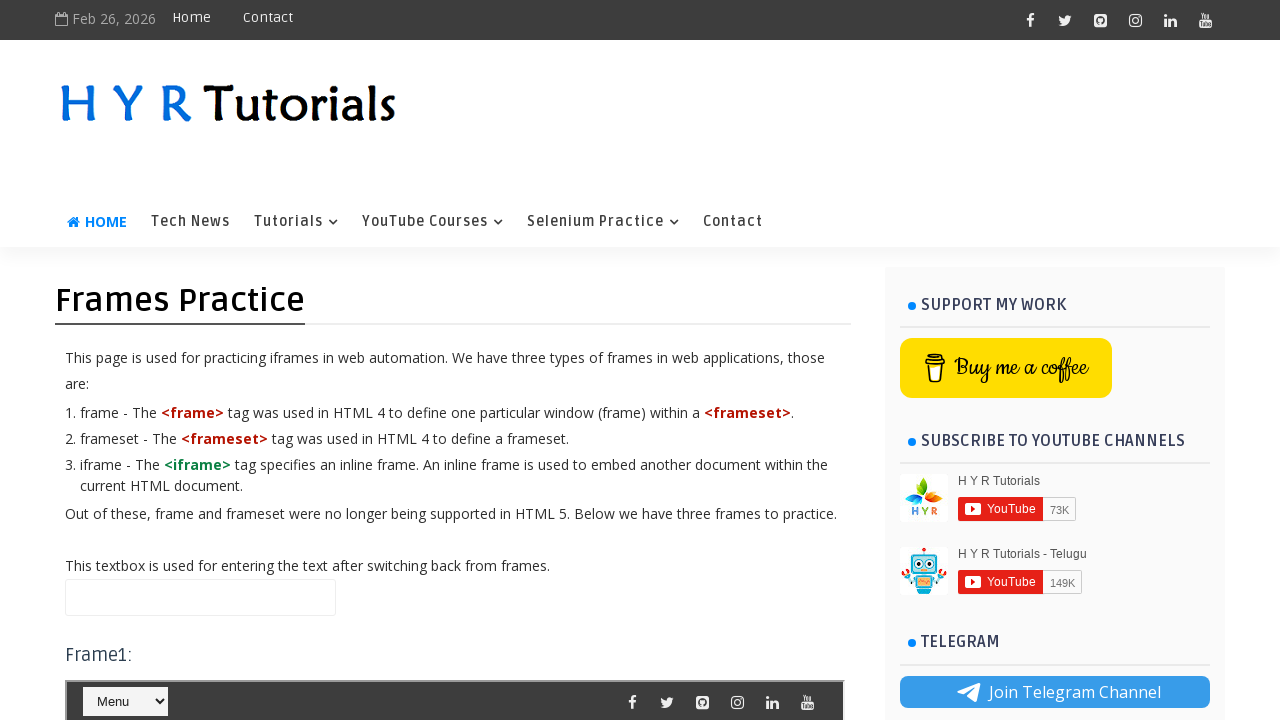

Scrolled down 300 pixels to view frames
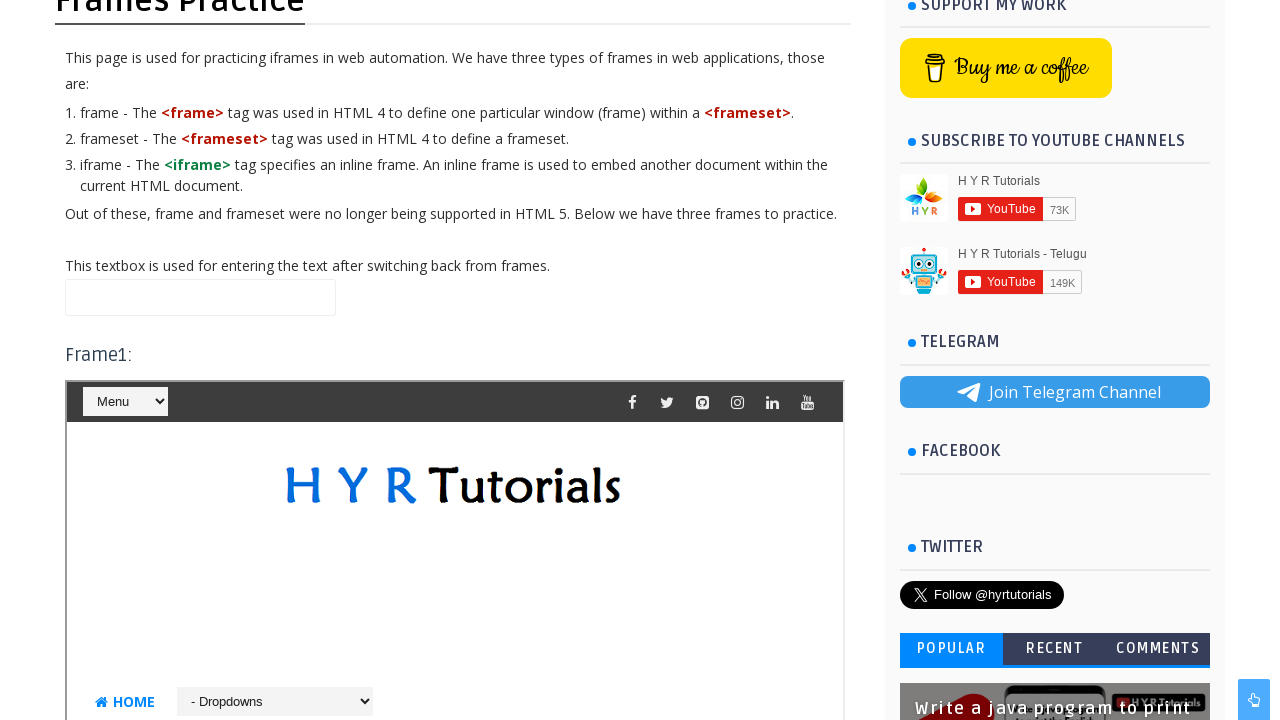

Filled main document name field with 'Text1' on #name
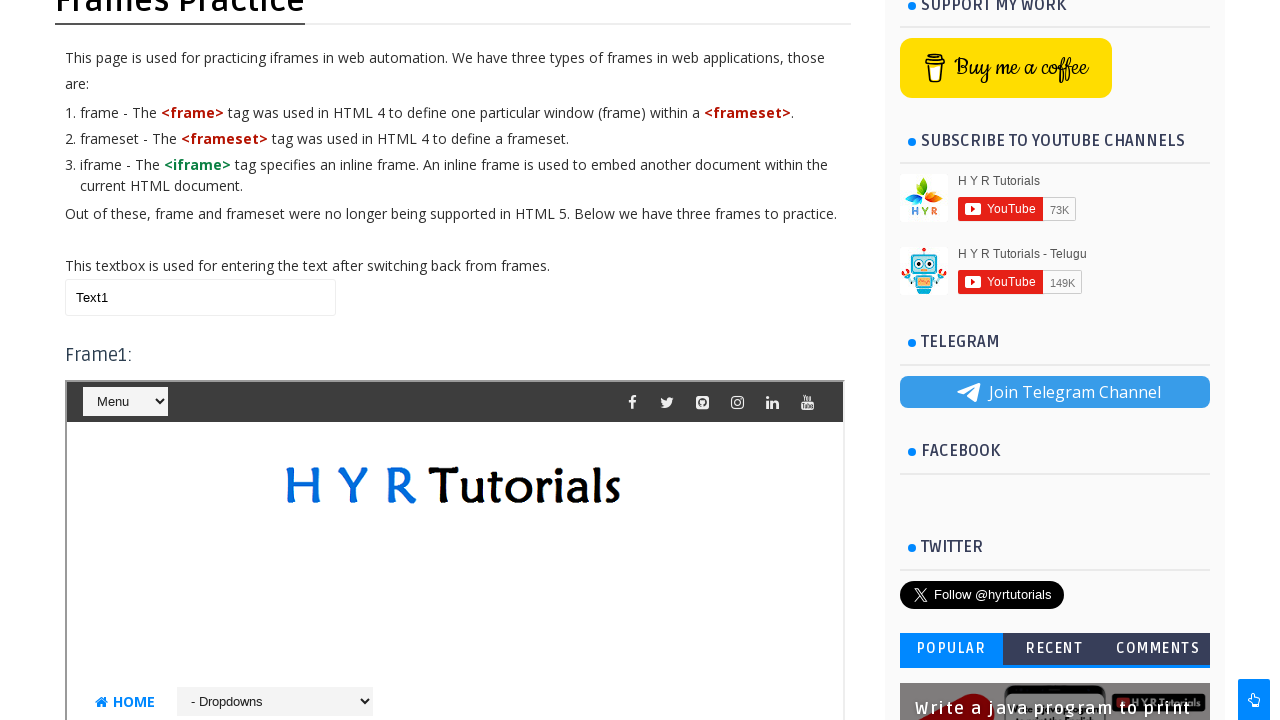

Switched to frame 'frm1'
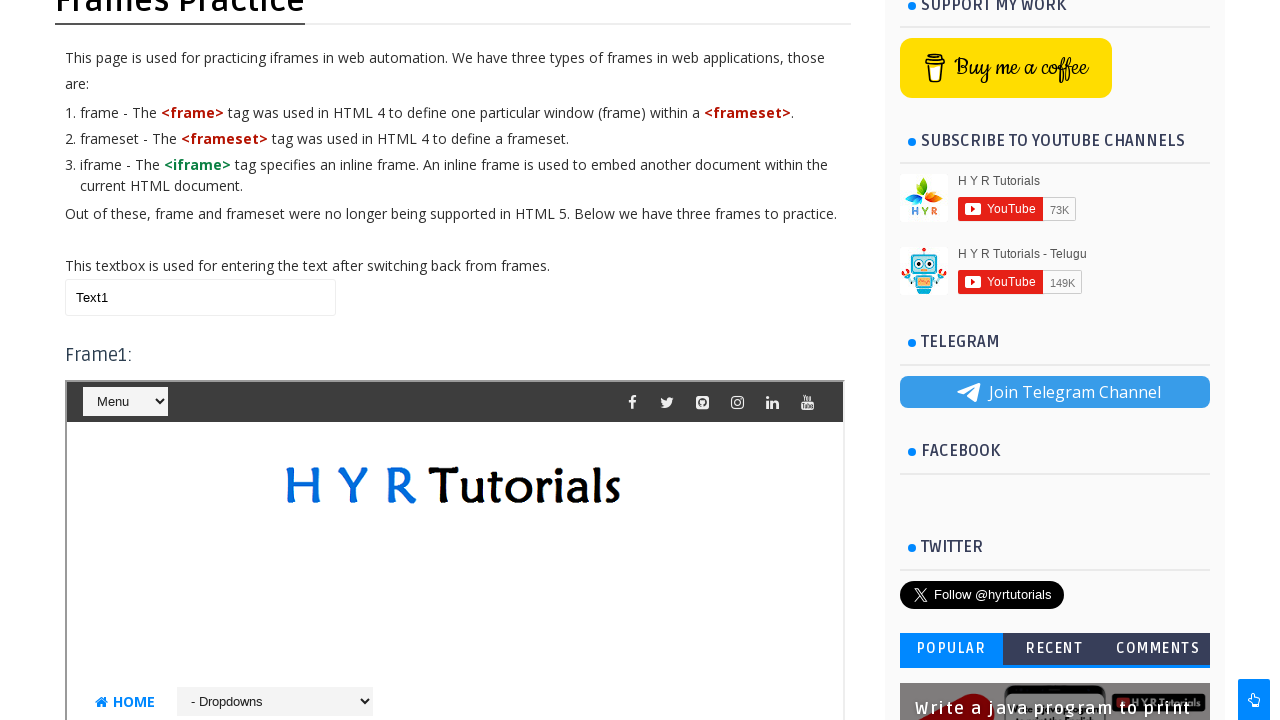

Selected 'Java' from course dropdown in frame1
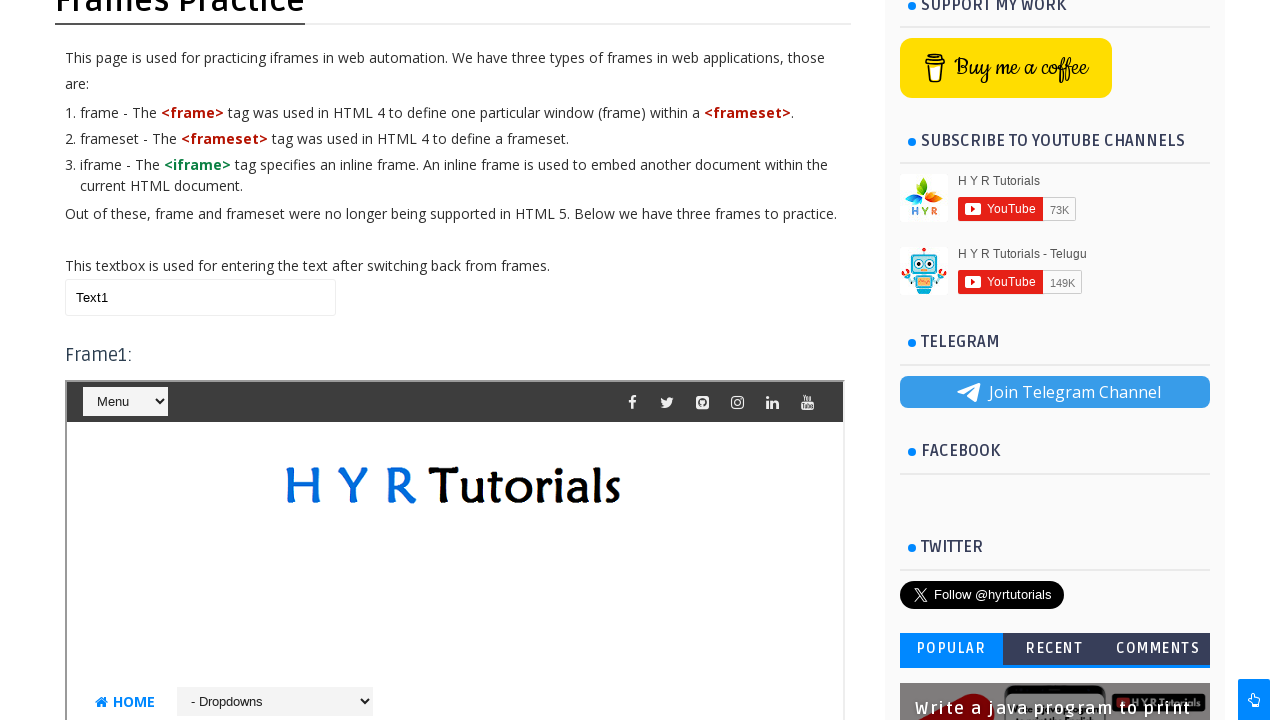

Switched to frame 'frm2'
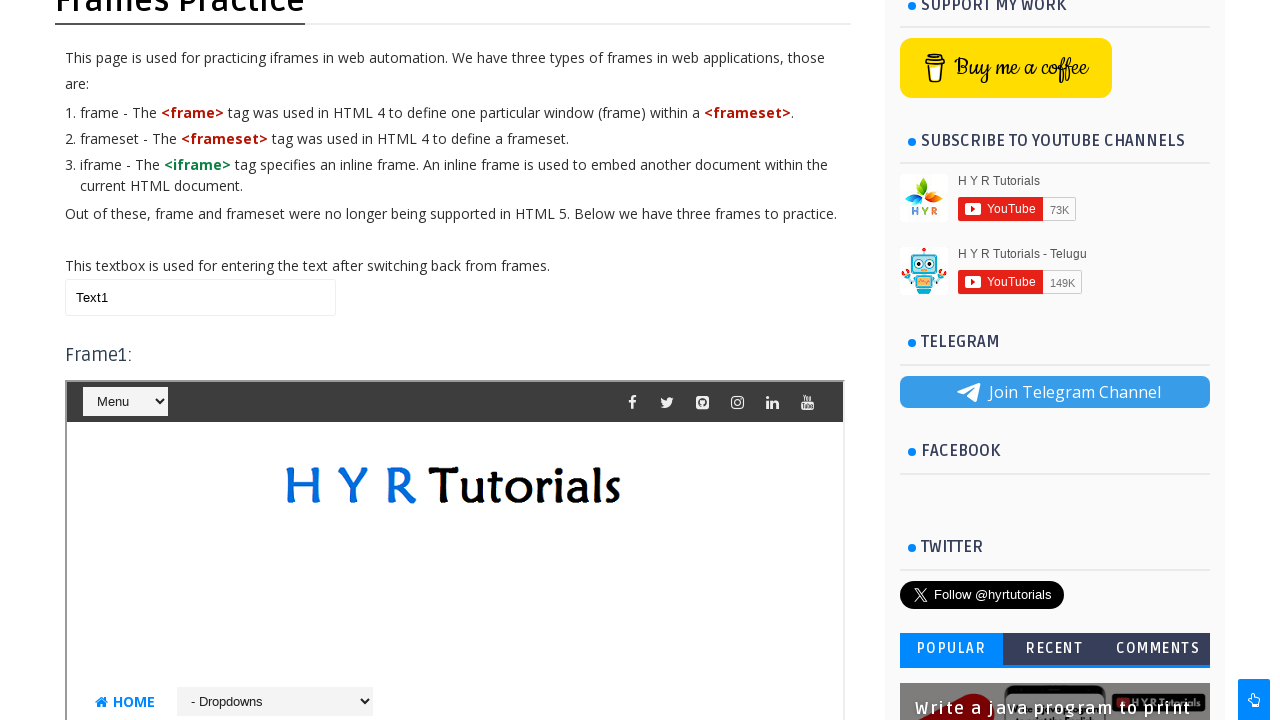

Filled firstName field in frame2 with 'Partha Saradhi' on #firstName
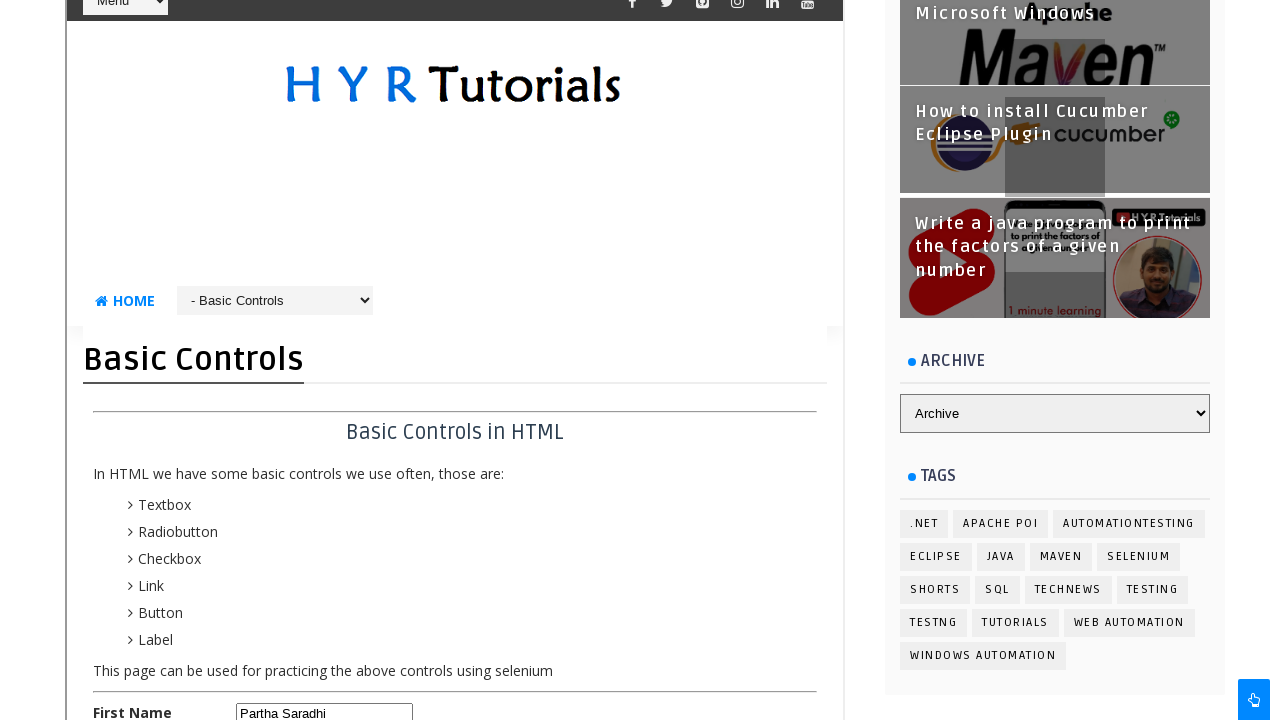

Changed course selection in frame1 to 'Dot Net'
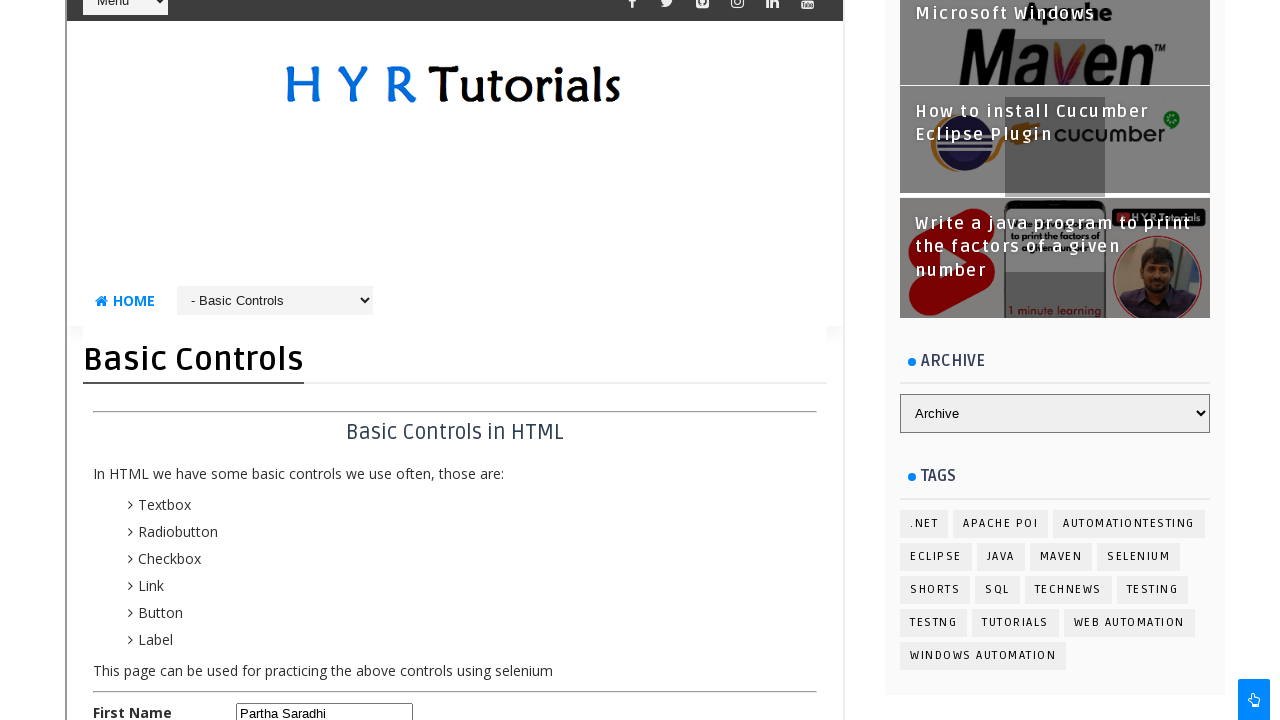

Cleared name field in main document on #name
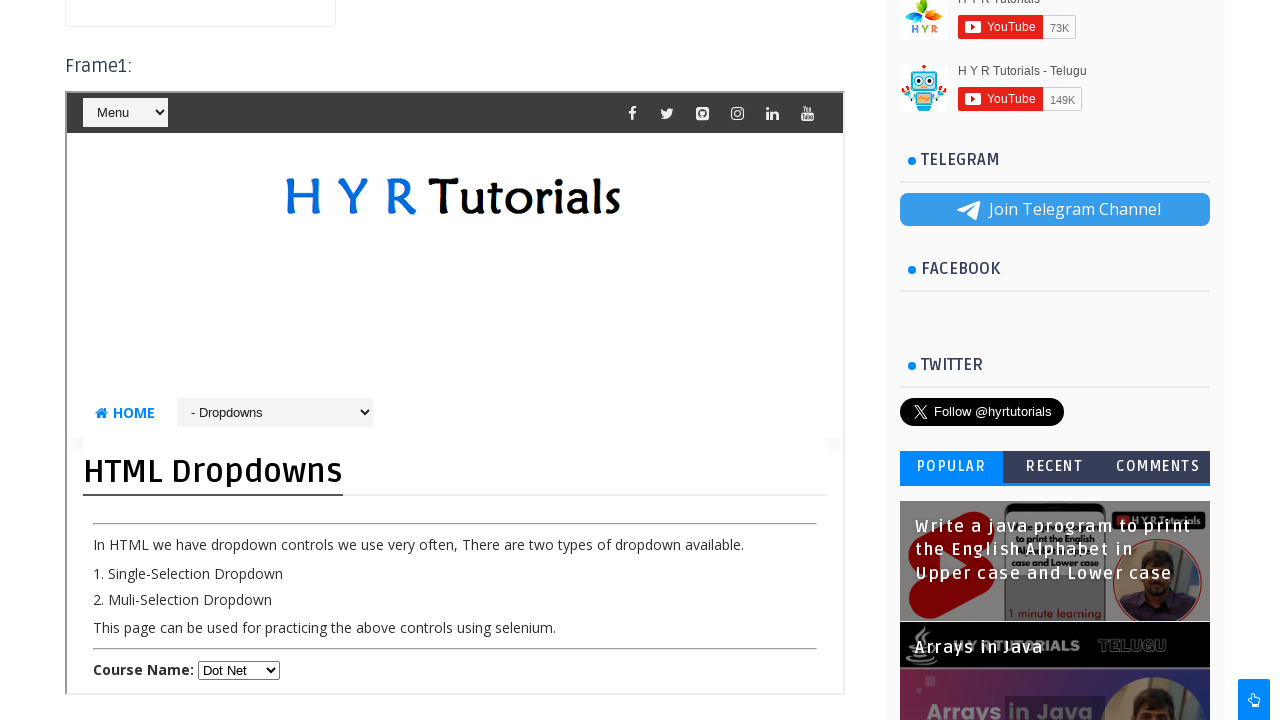

Filled main document name field with 'Text2' on #name
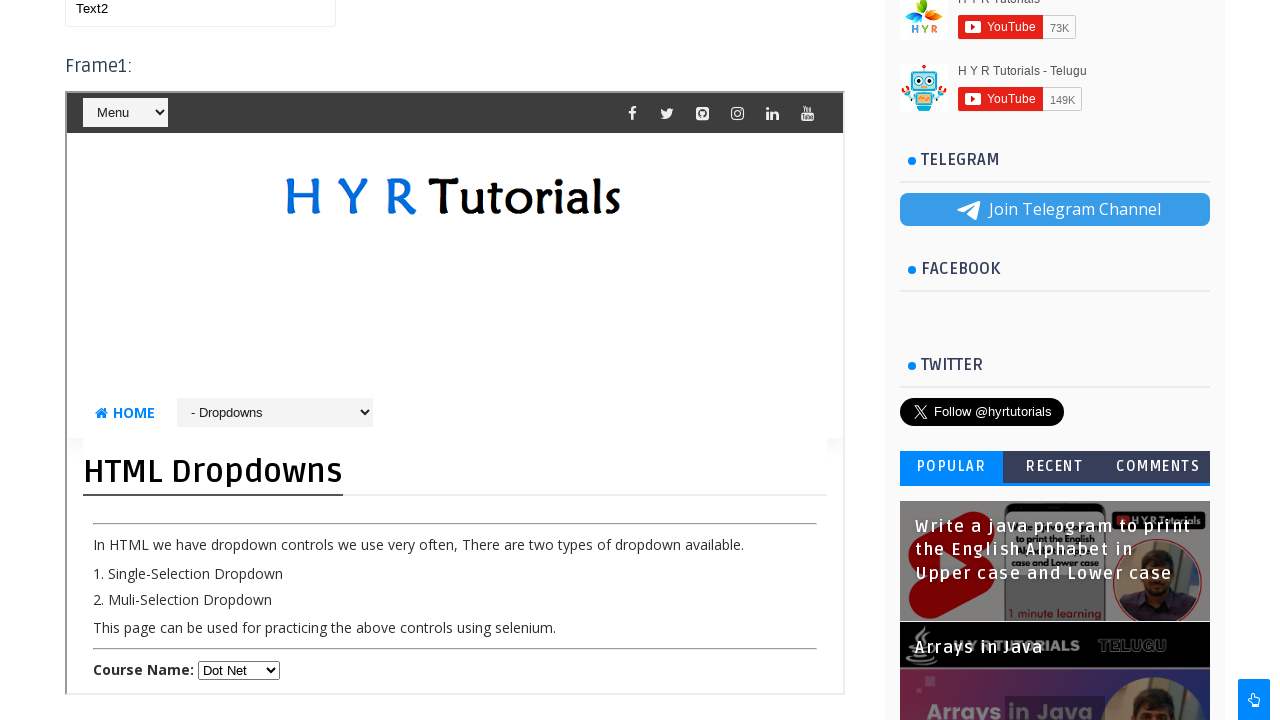

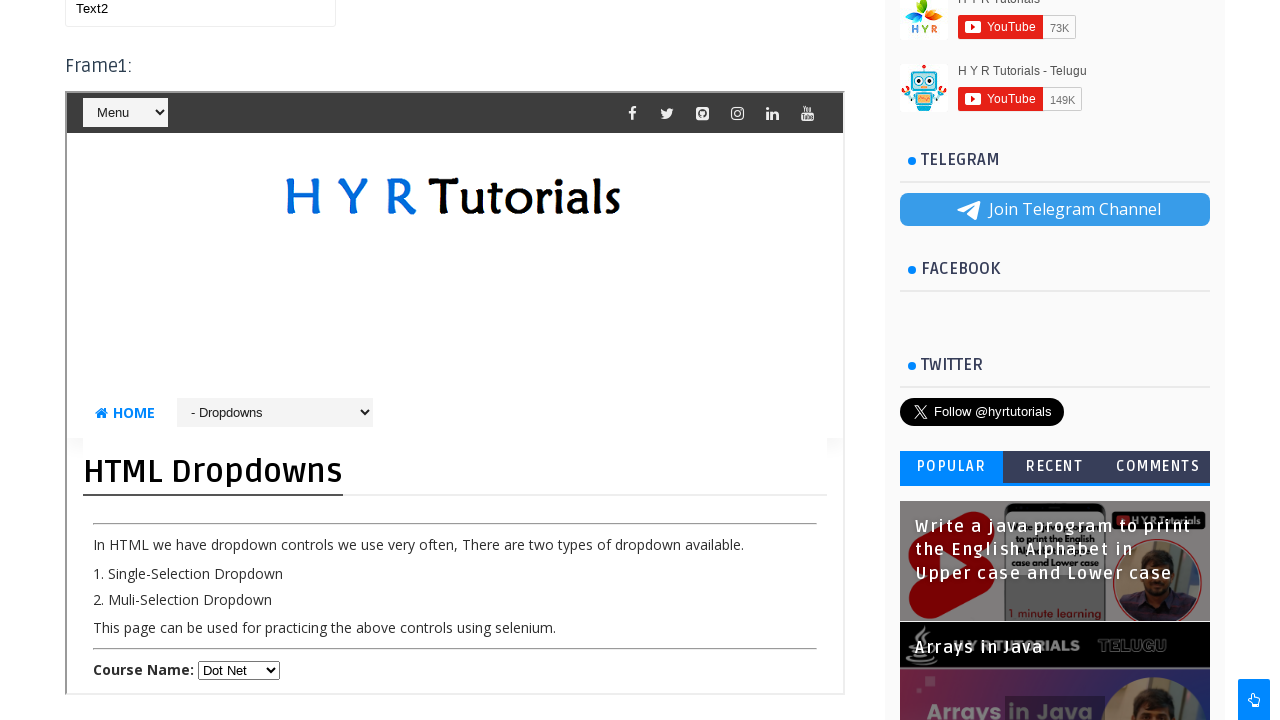